Tests text field functionality by checking if email and name fields are editable, fills the name field, and then clears it

Starting URL: https://mrreddyautomation.com/playground/

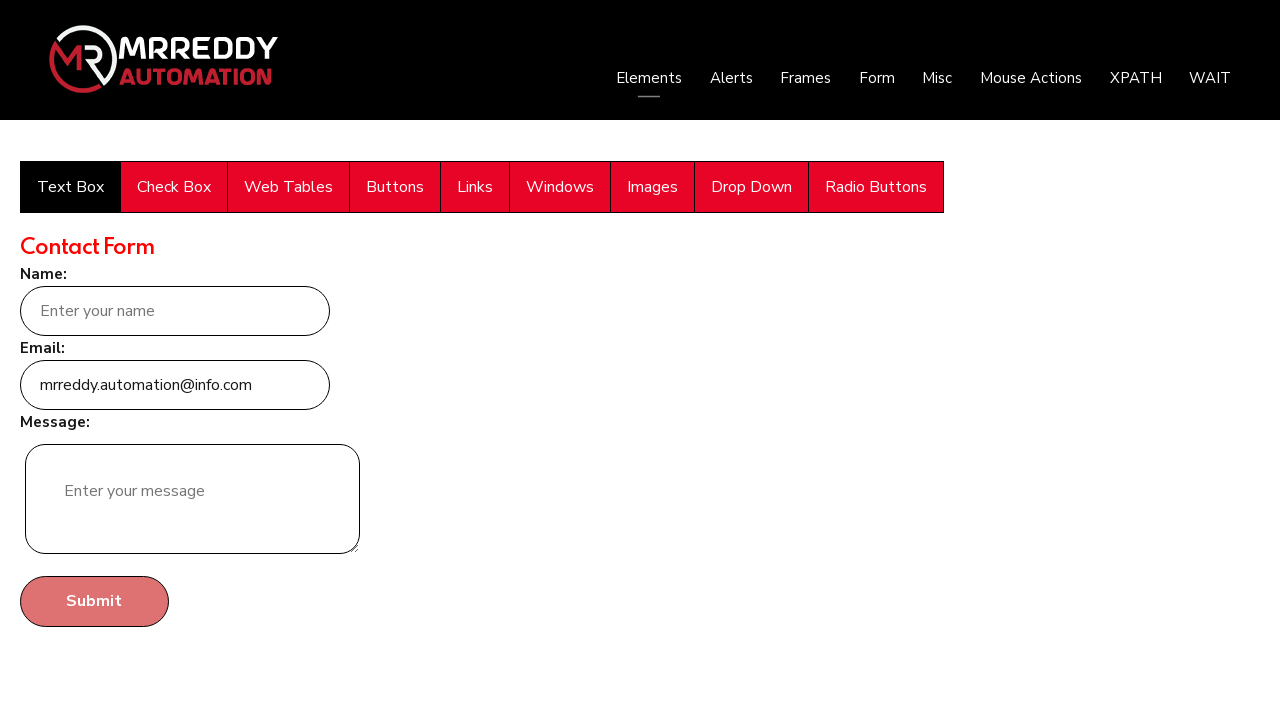

Checked if email field is editable
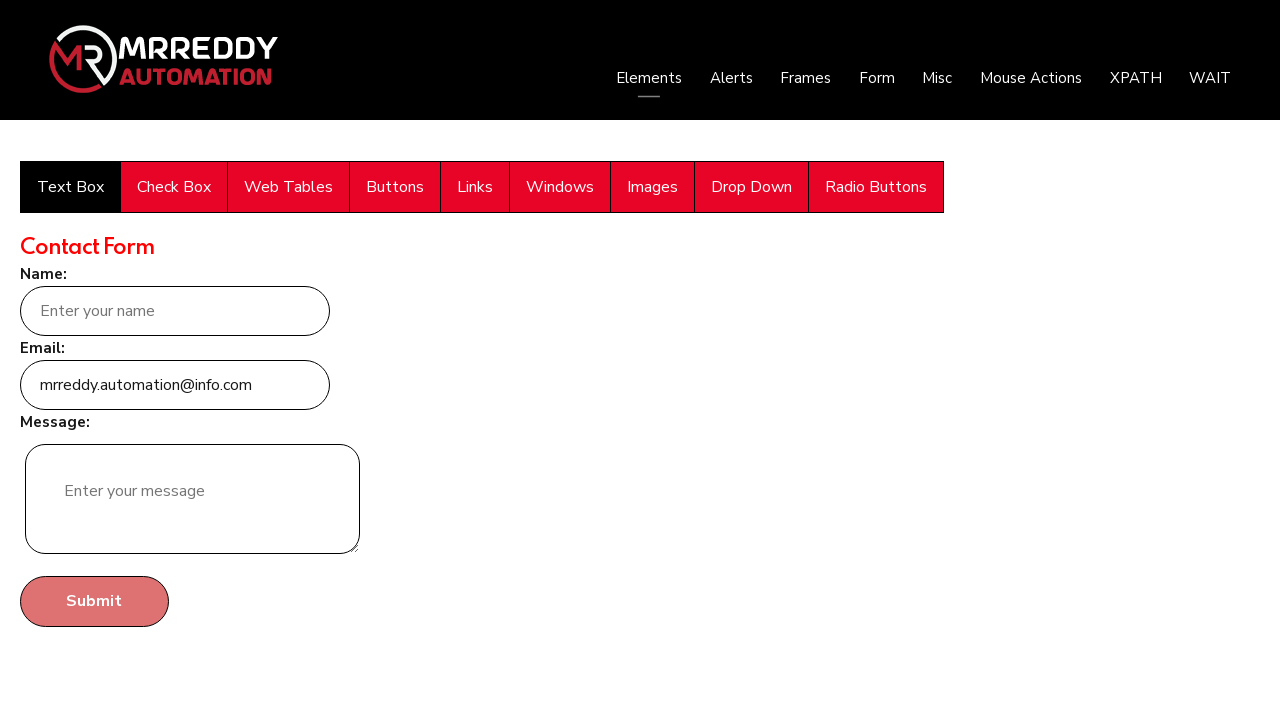

Checked if name field is editable
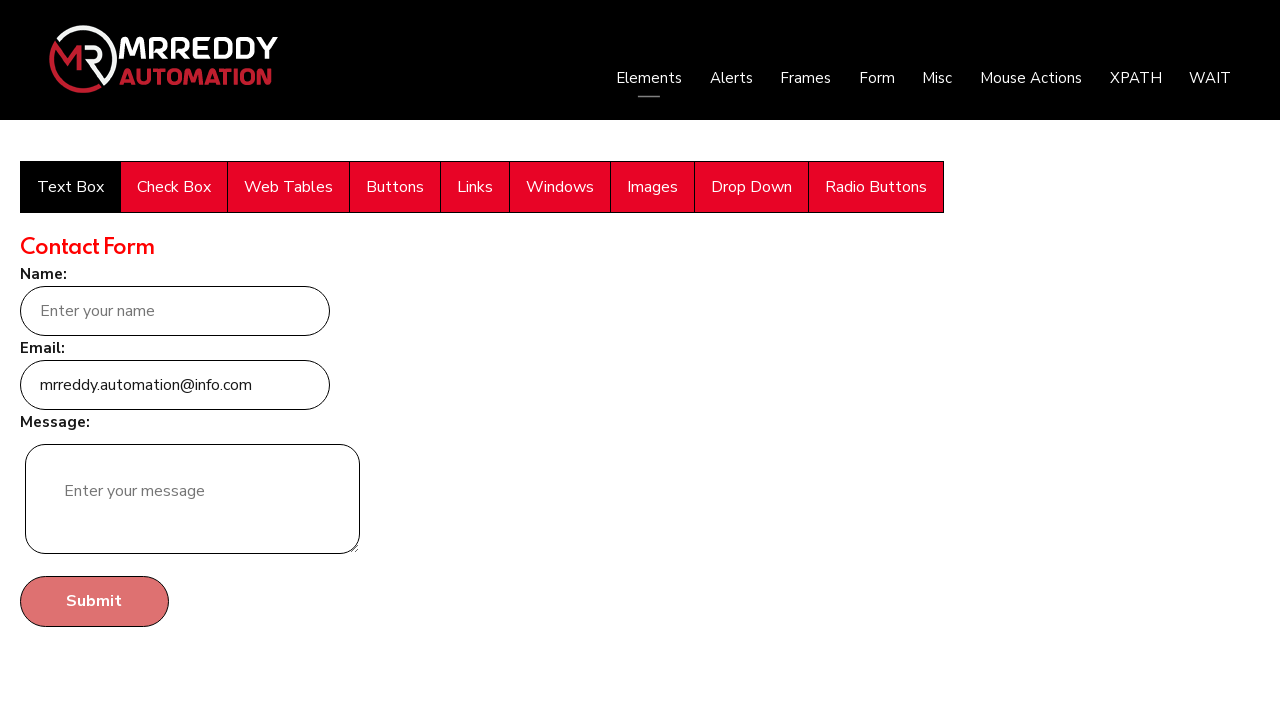

Filled name field with 'hello2' on xpath=//input[@name='name']
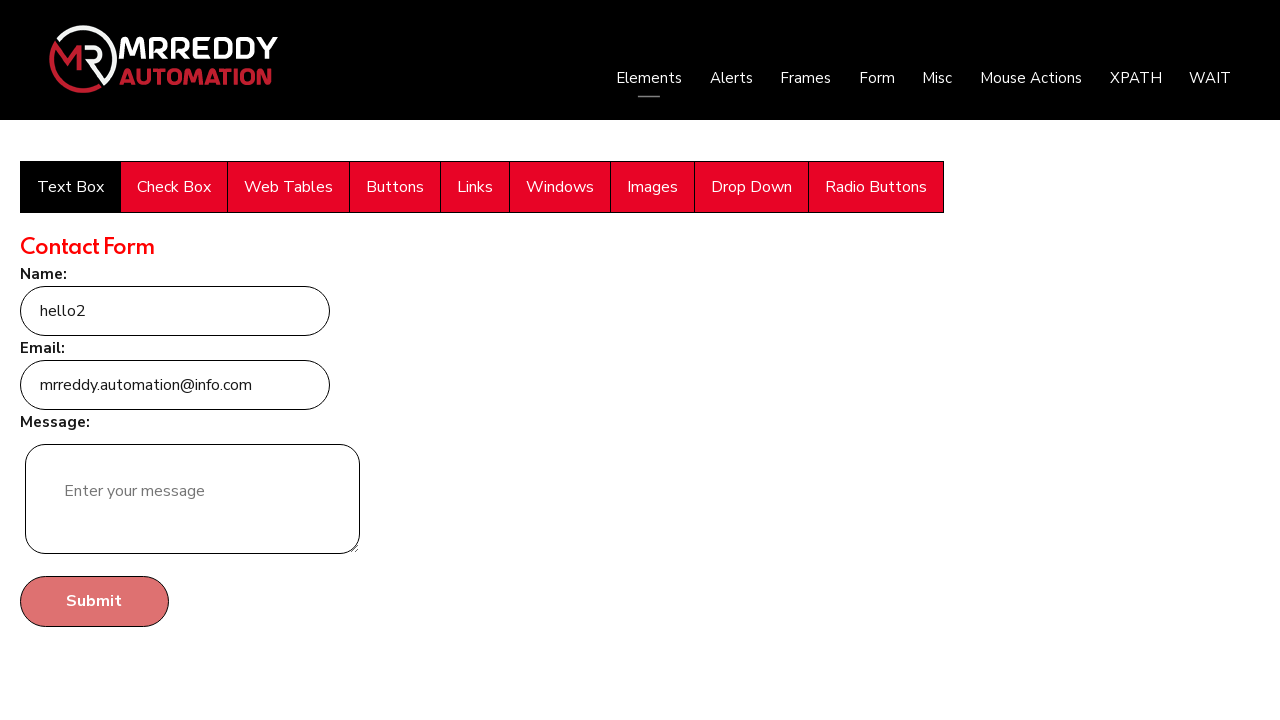

Retrieved name field value
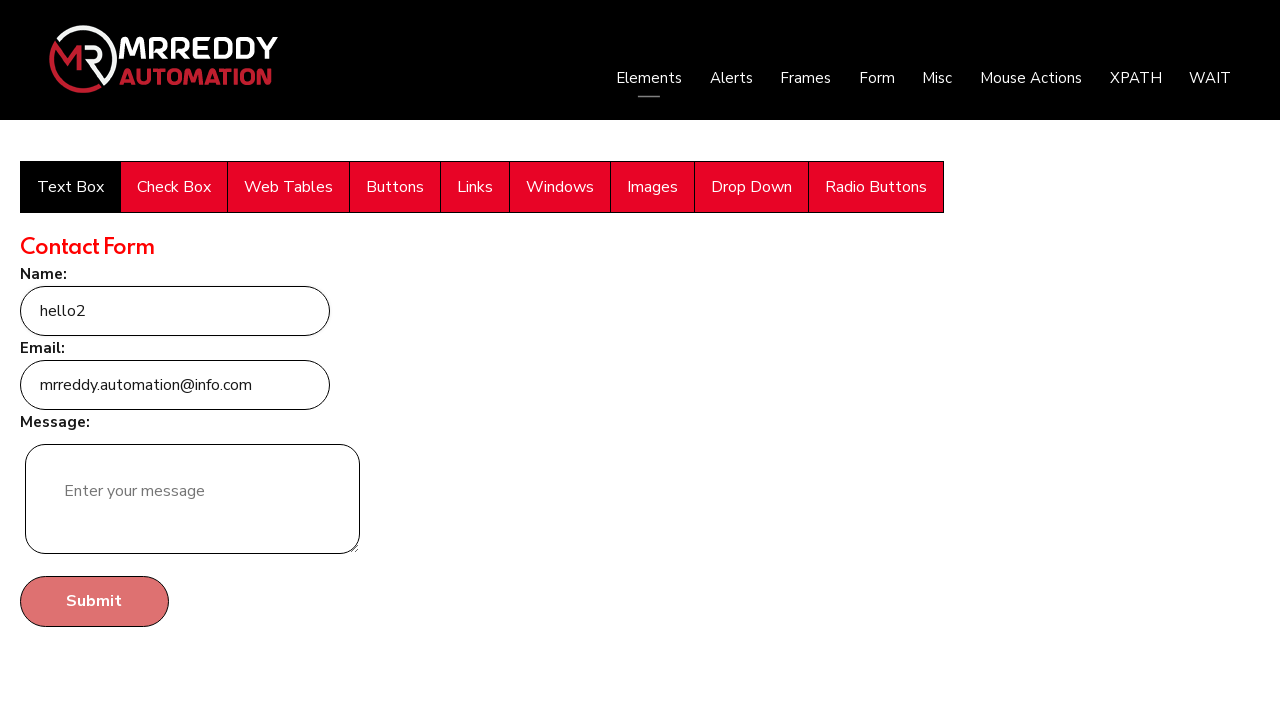

Cleared the name field on xpath=//input[@name='name']
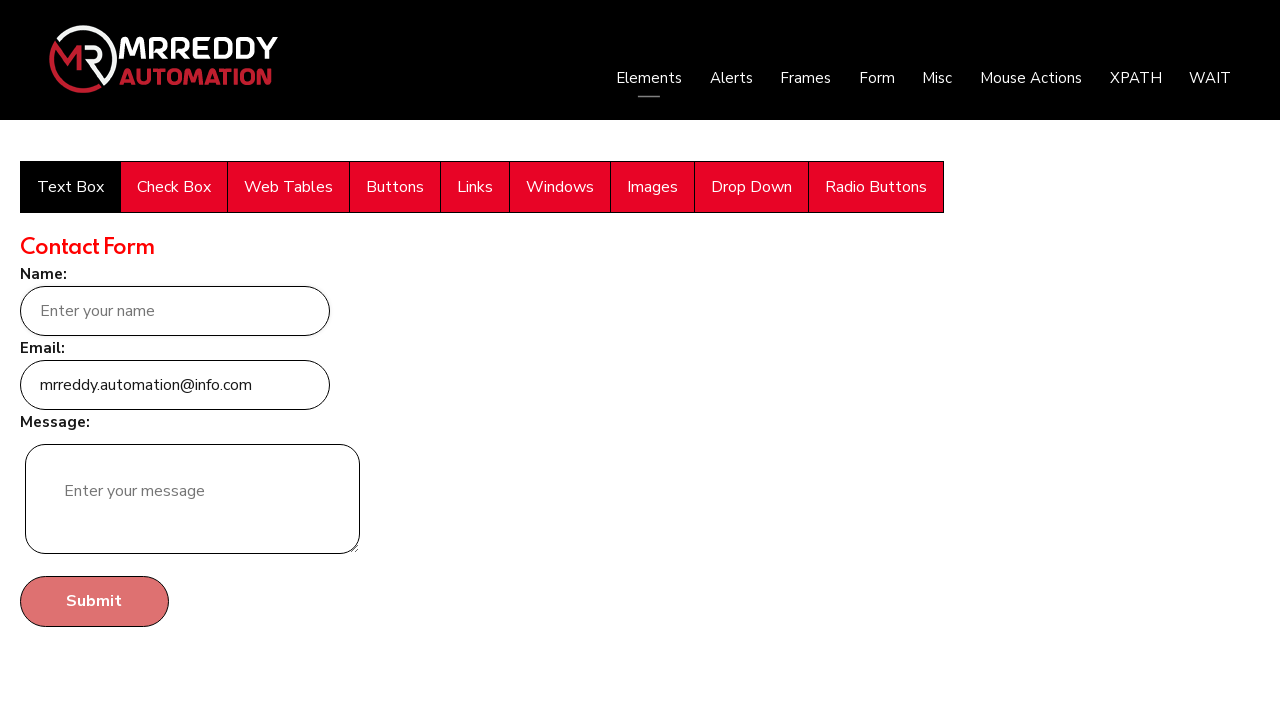

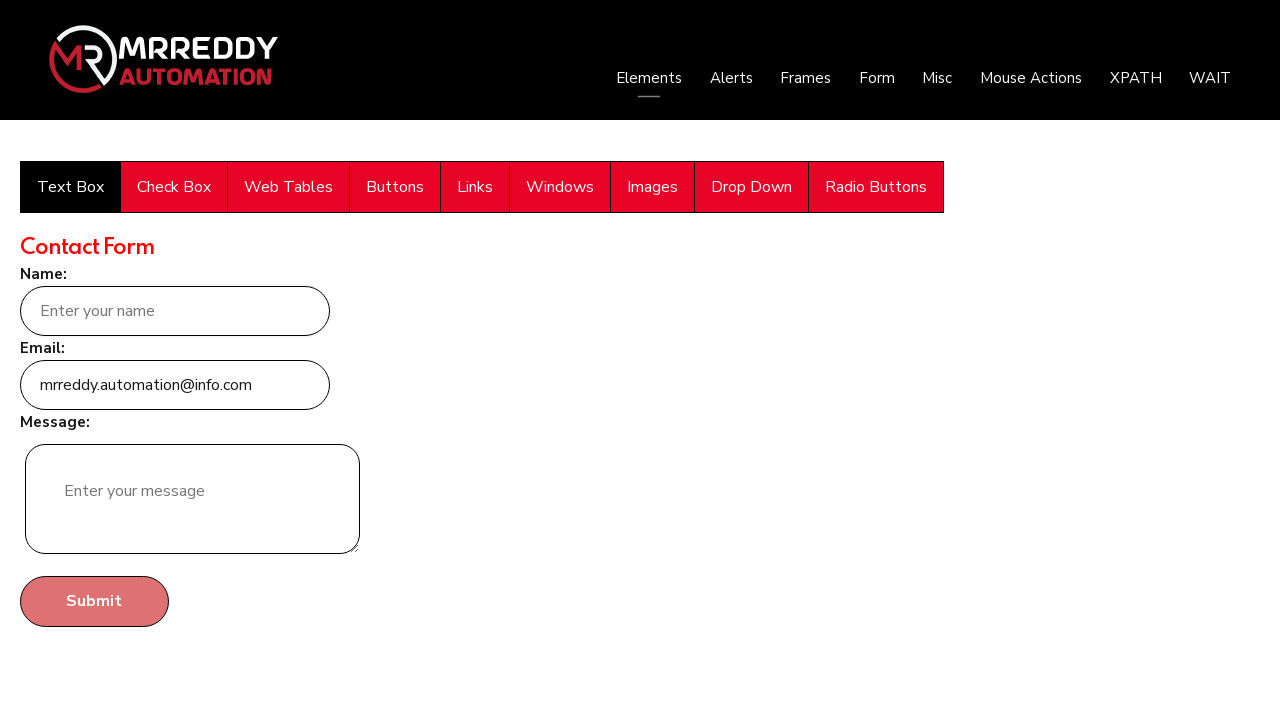